Tests number input on the actions page by entering a number, clicking the result button, and verifying the output

Starting URL: https://kristinek.github.io/site/examples/actions

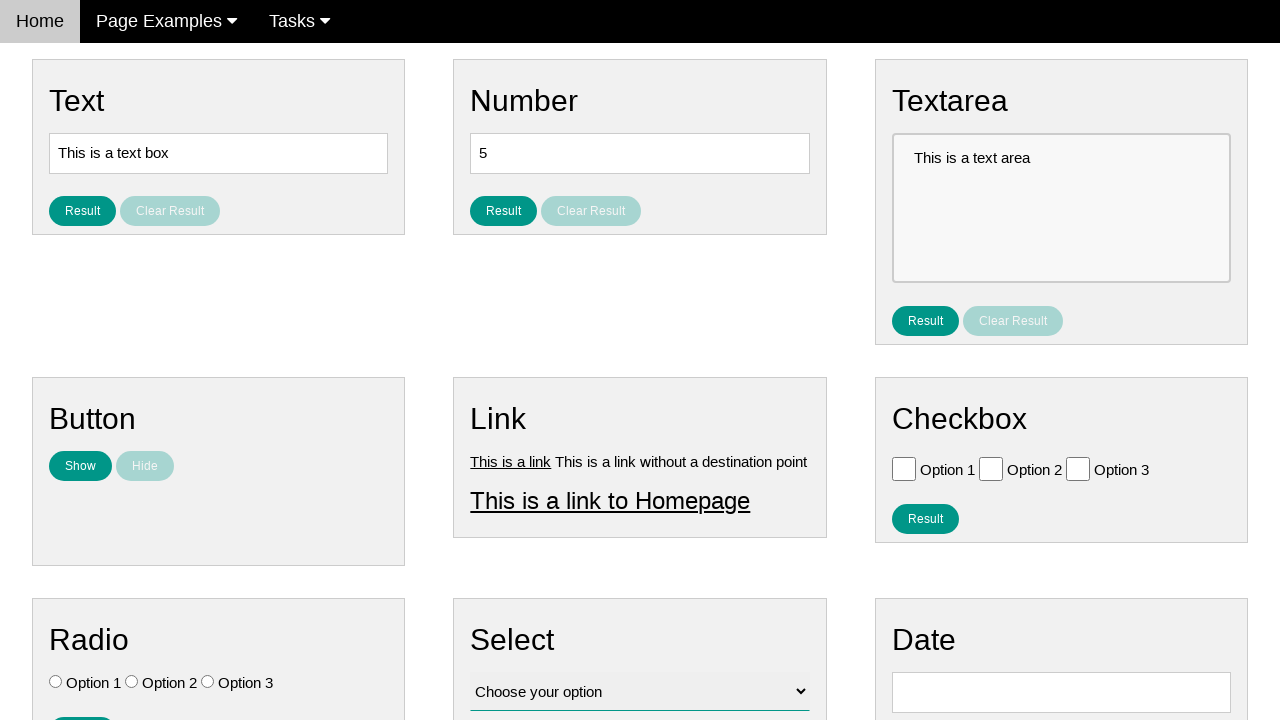

Filled number input field with '42' on #number
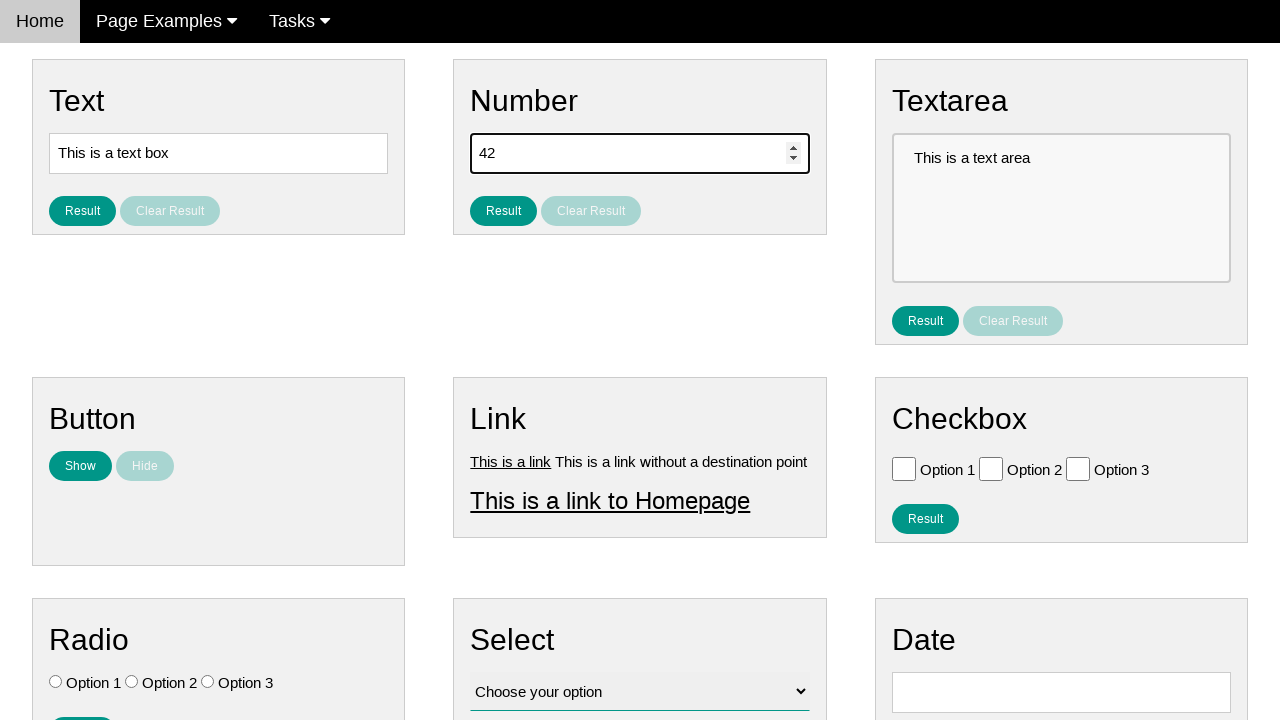

Clicked the result button for number input at (504, 211) on #result_button_number
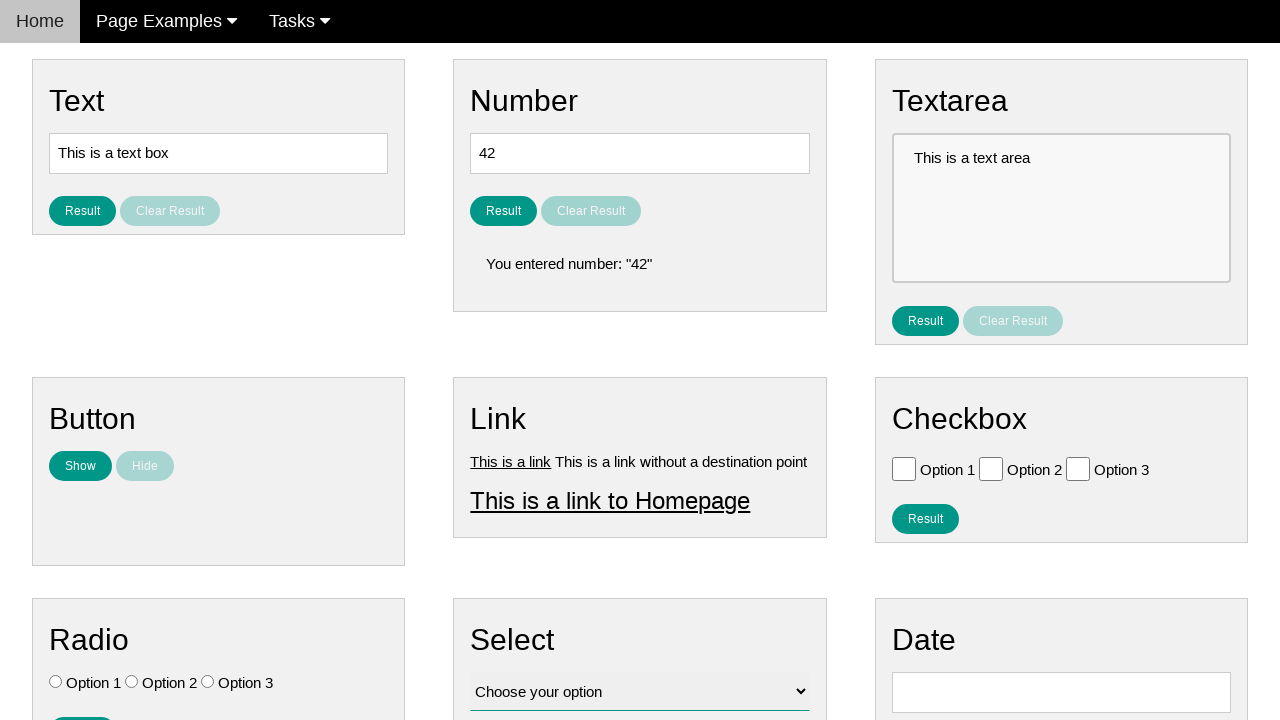

Result number element loaded and is visible
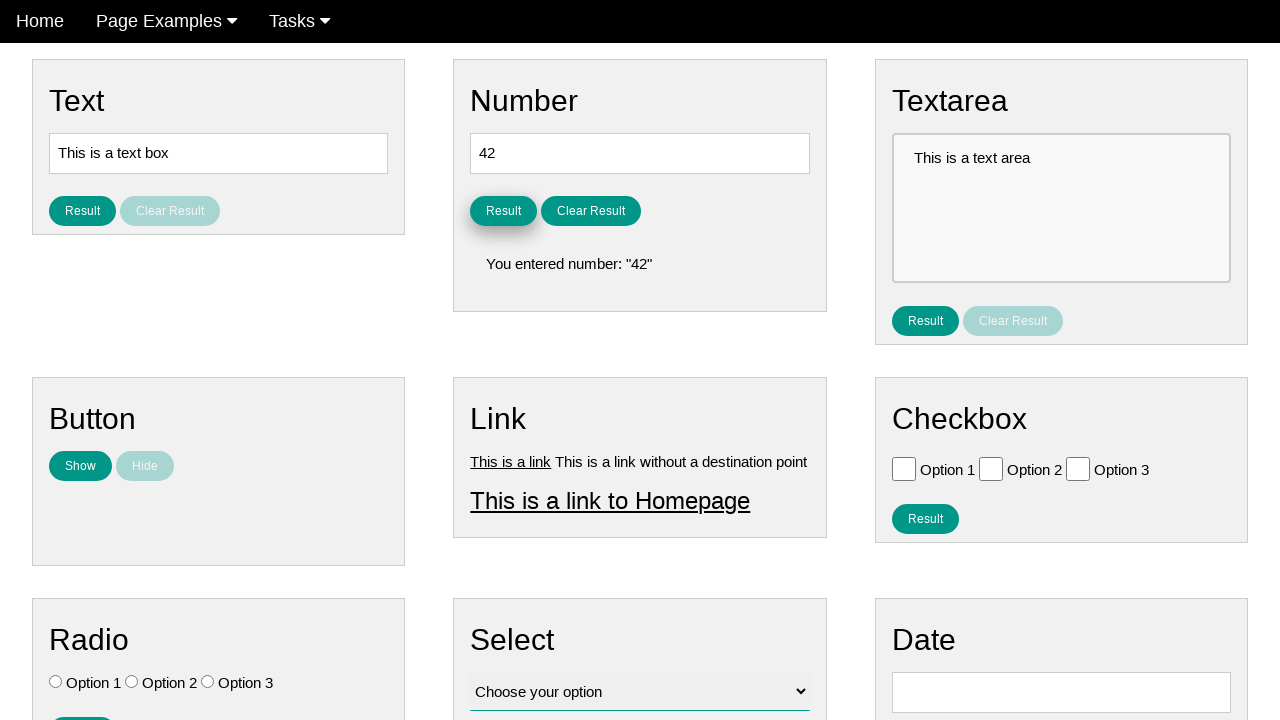

Verified result text matches expected output: 'You entered number: "42"'
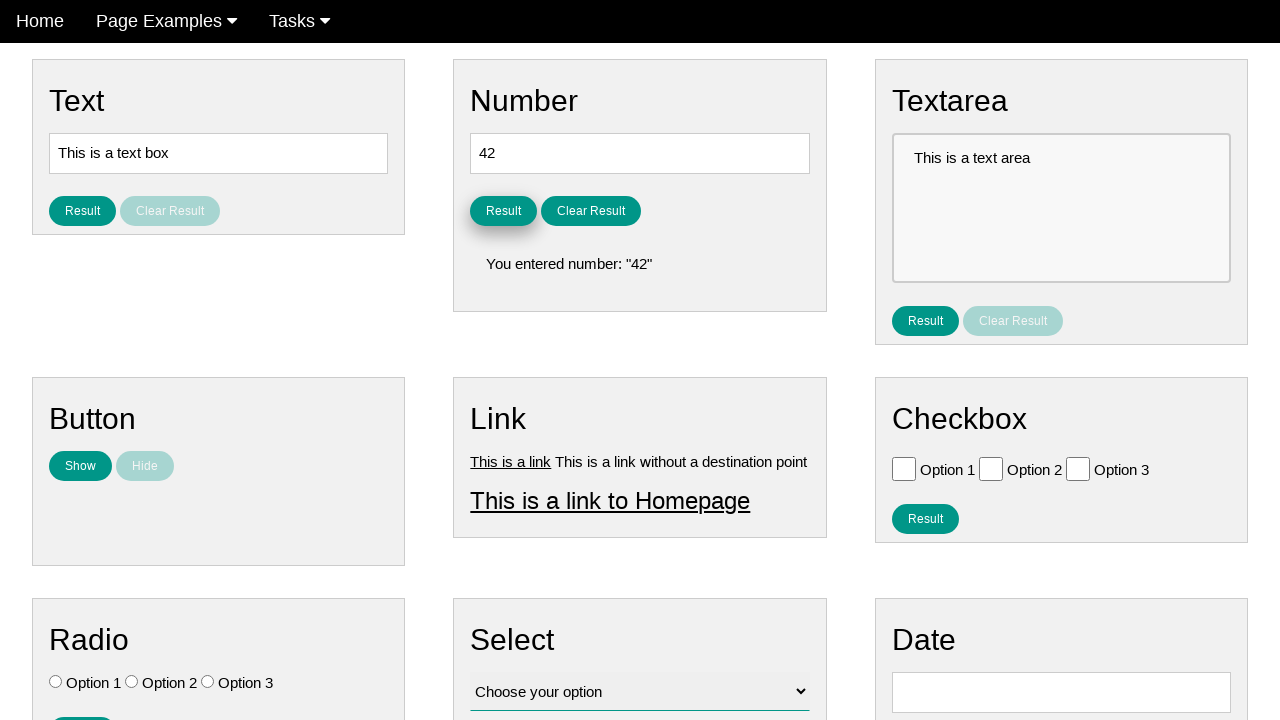

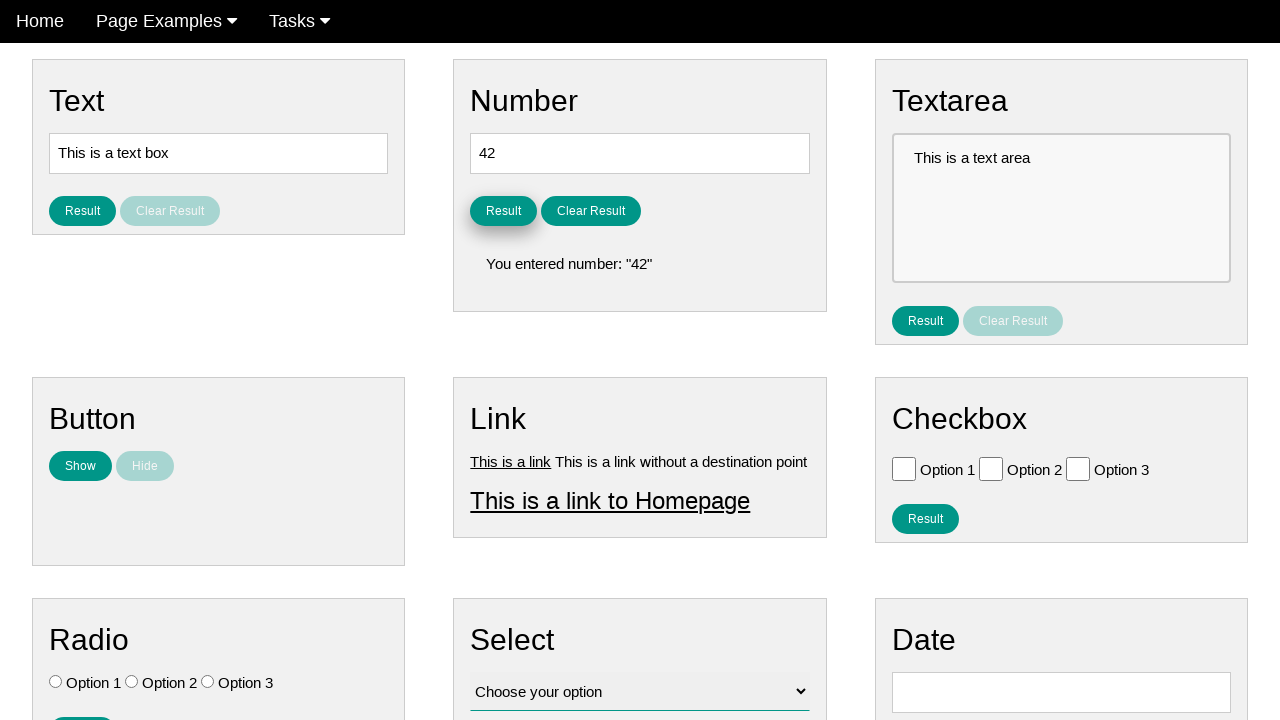